Tests table handling by locating the price column and verifying that Rice has a price of 37

Starting URL: https://rahulshettyacademy.com/seleniumPractise/#/offers

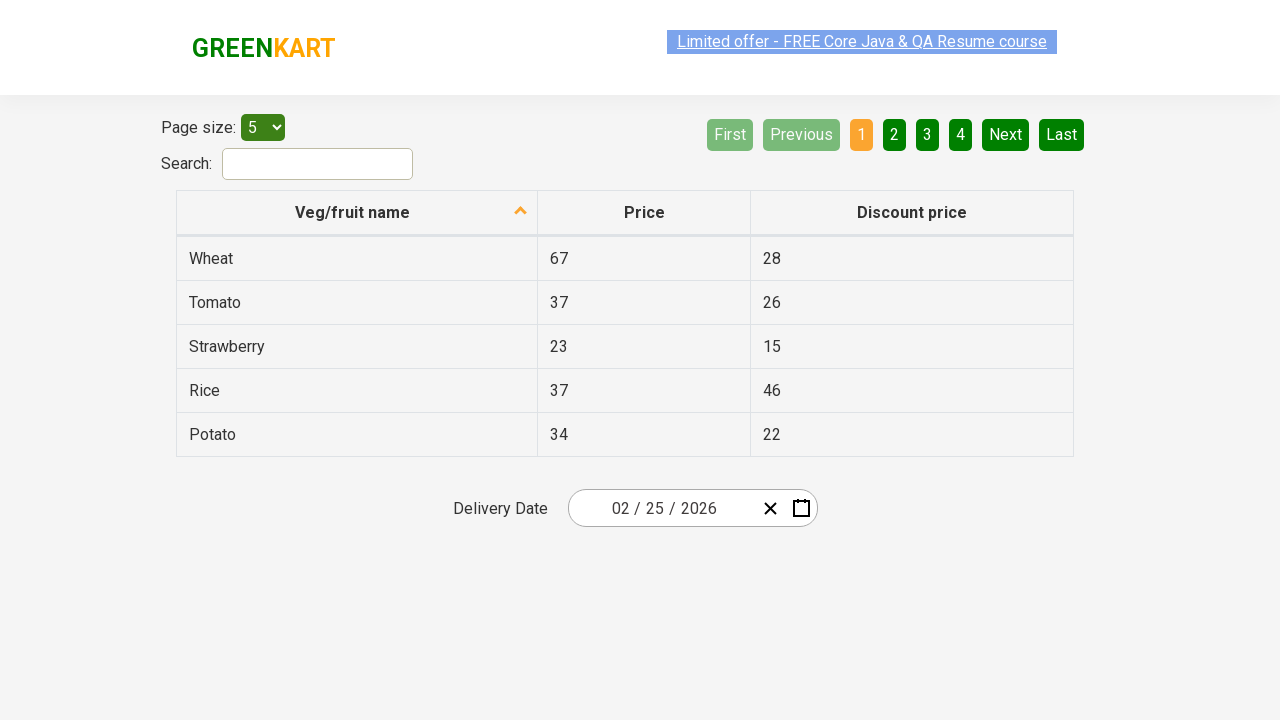

Found Price column at index 1
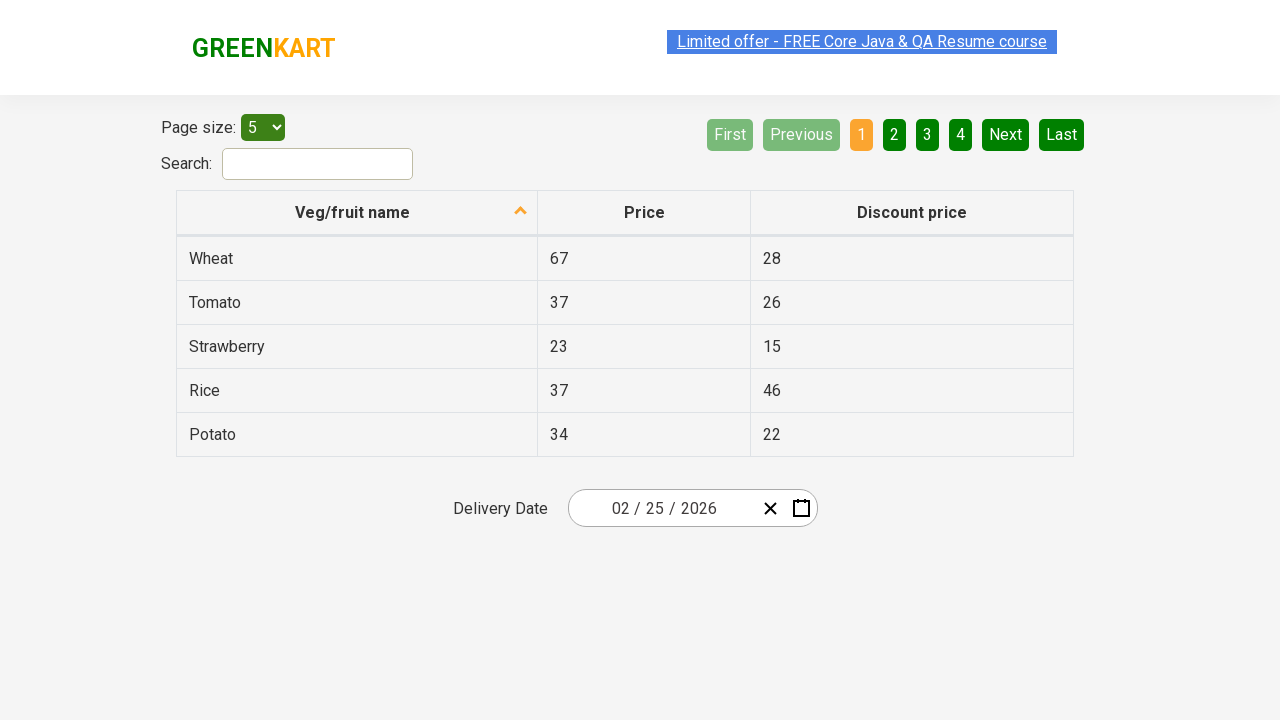

Located Rice row in the table
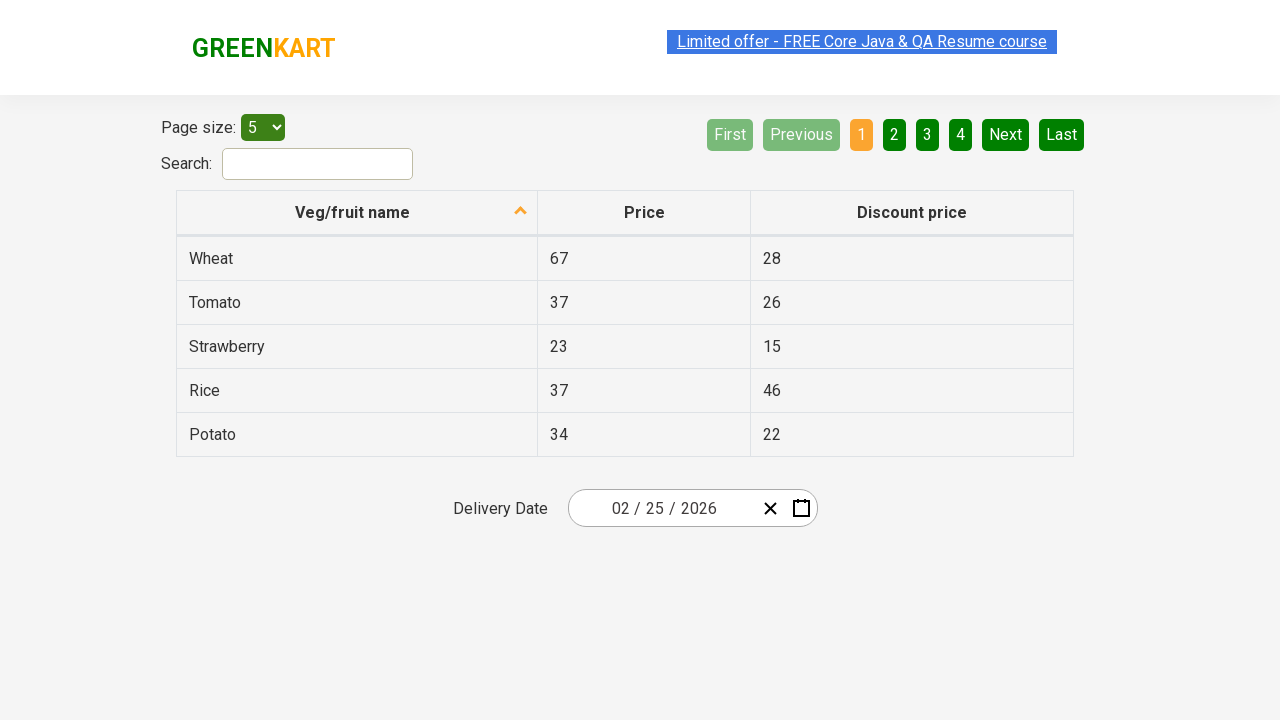

Retrieved Rice price value: 37
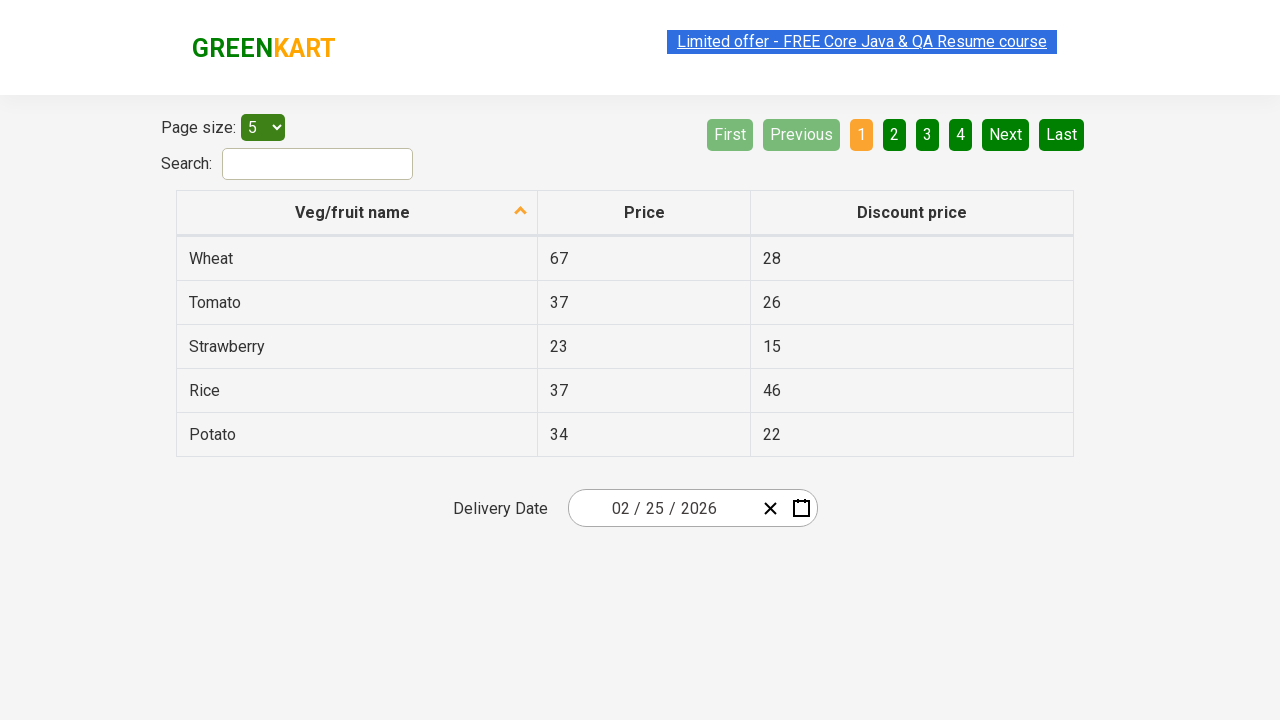

Verified that Rice price equals 37
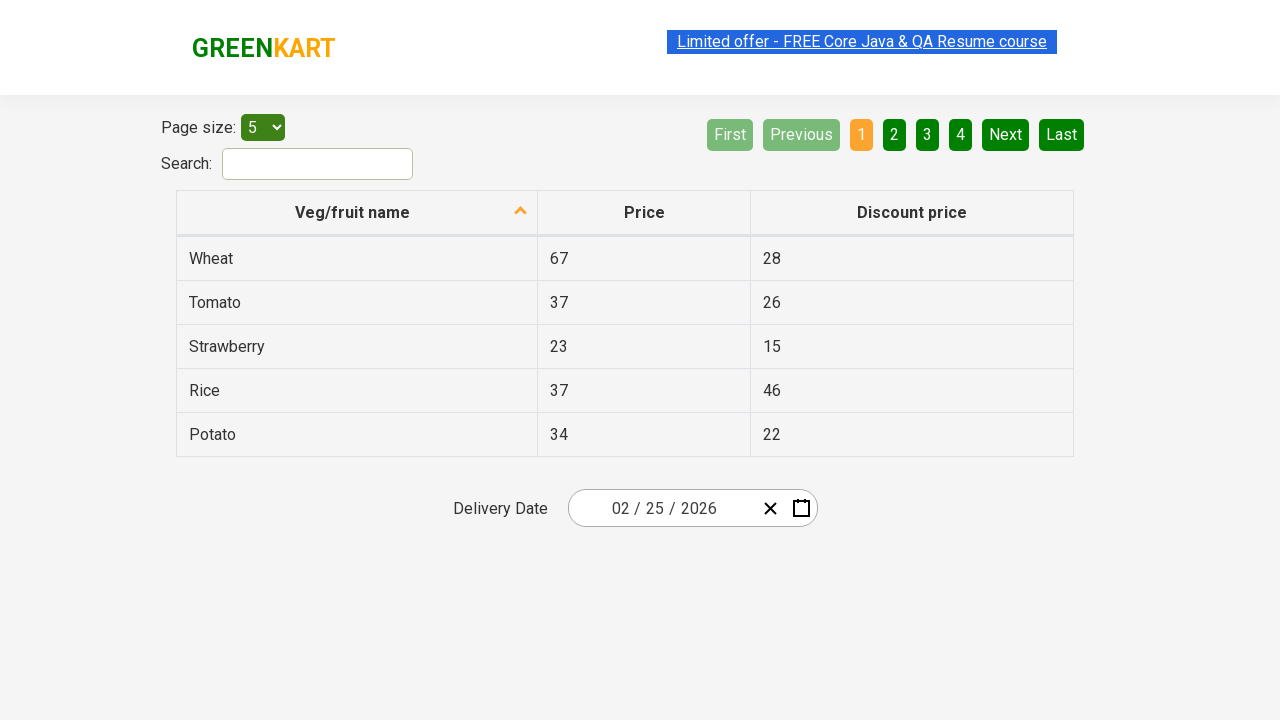

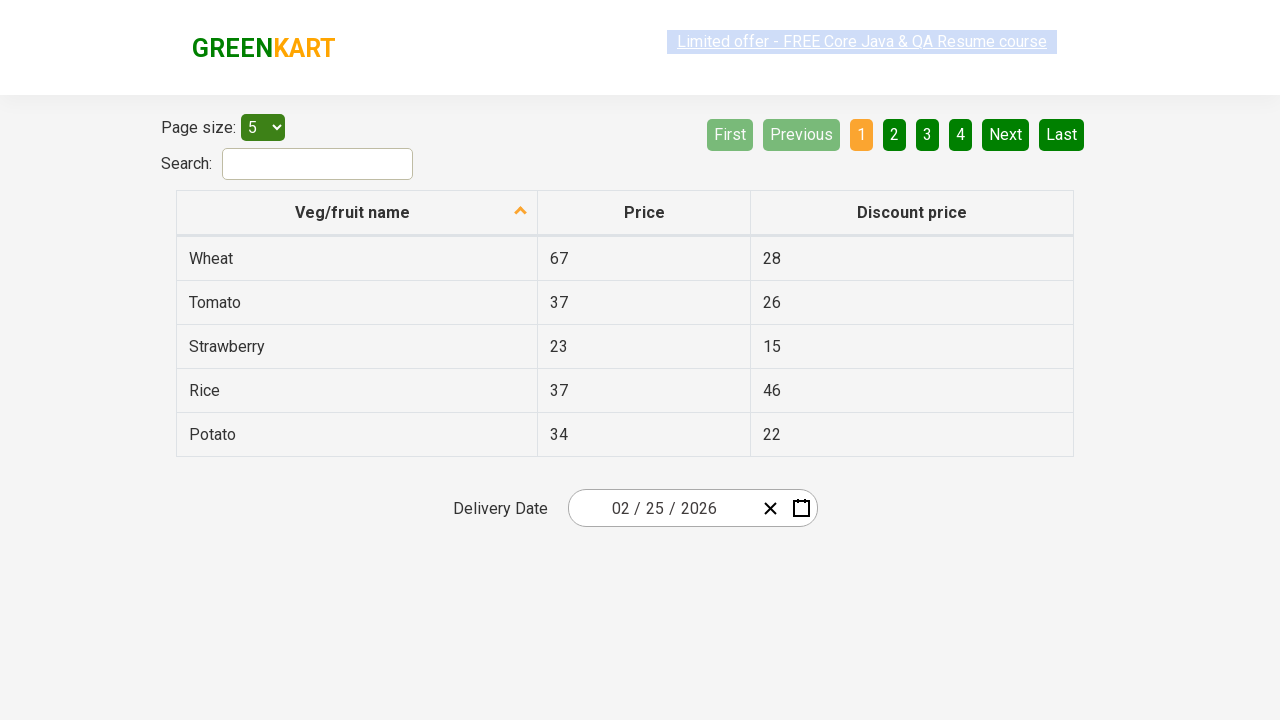